Tests window switching functionality by clicking a link that opens a new window, switching between windows, and verifying content in both

Starting URL: https://the-internet.herokuapp.com/windows

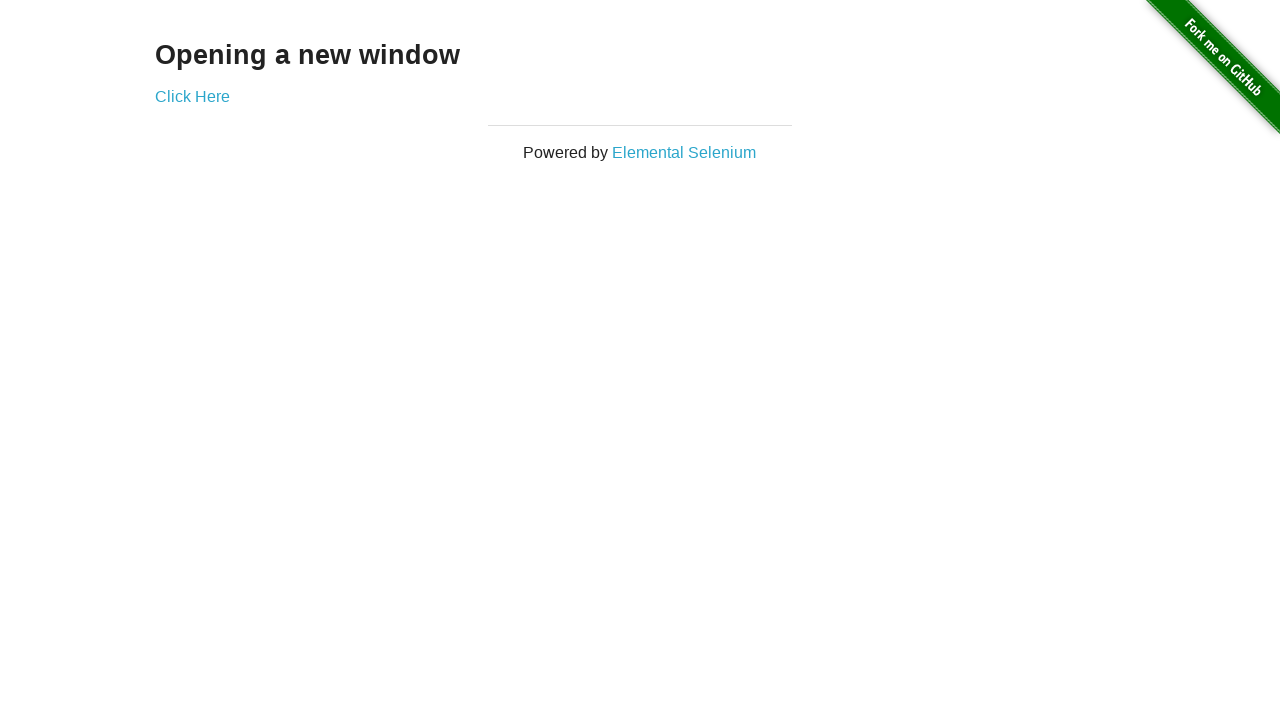

Clicked 'Click Here' link to open new window at (192, 96) on text=Click Here
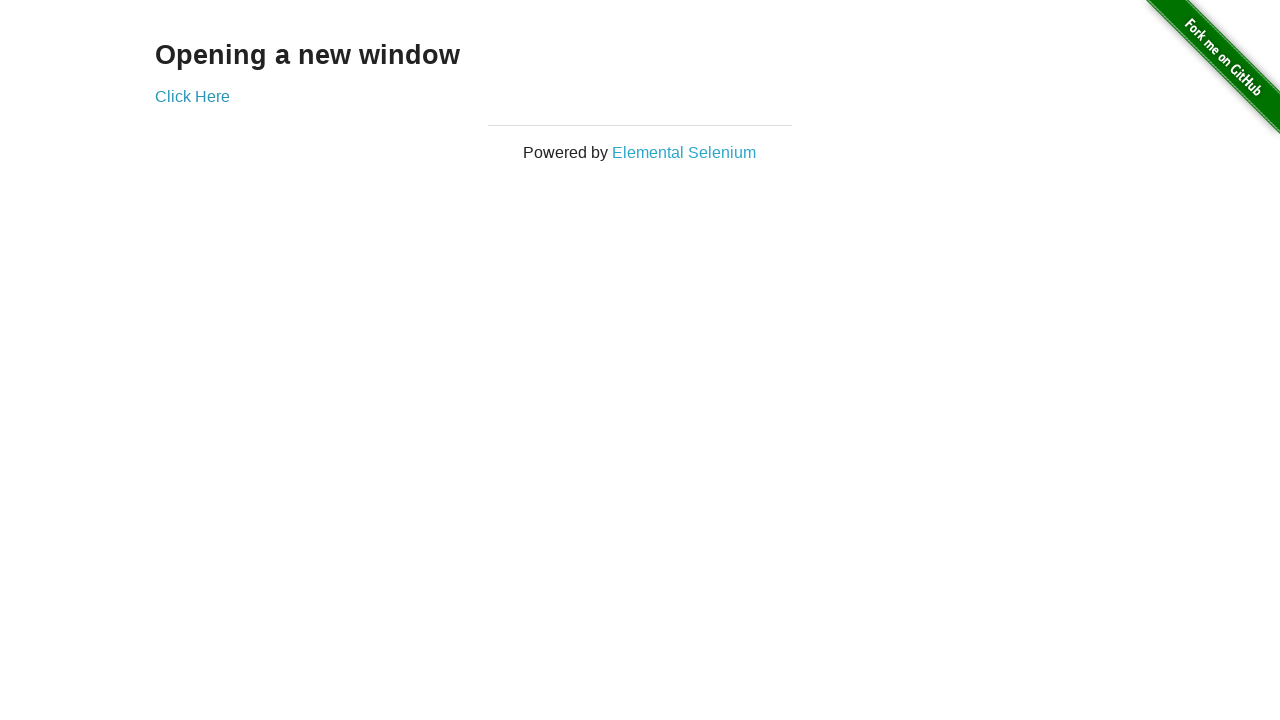

New window opened and captured
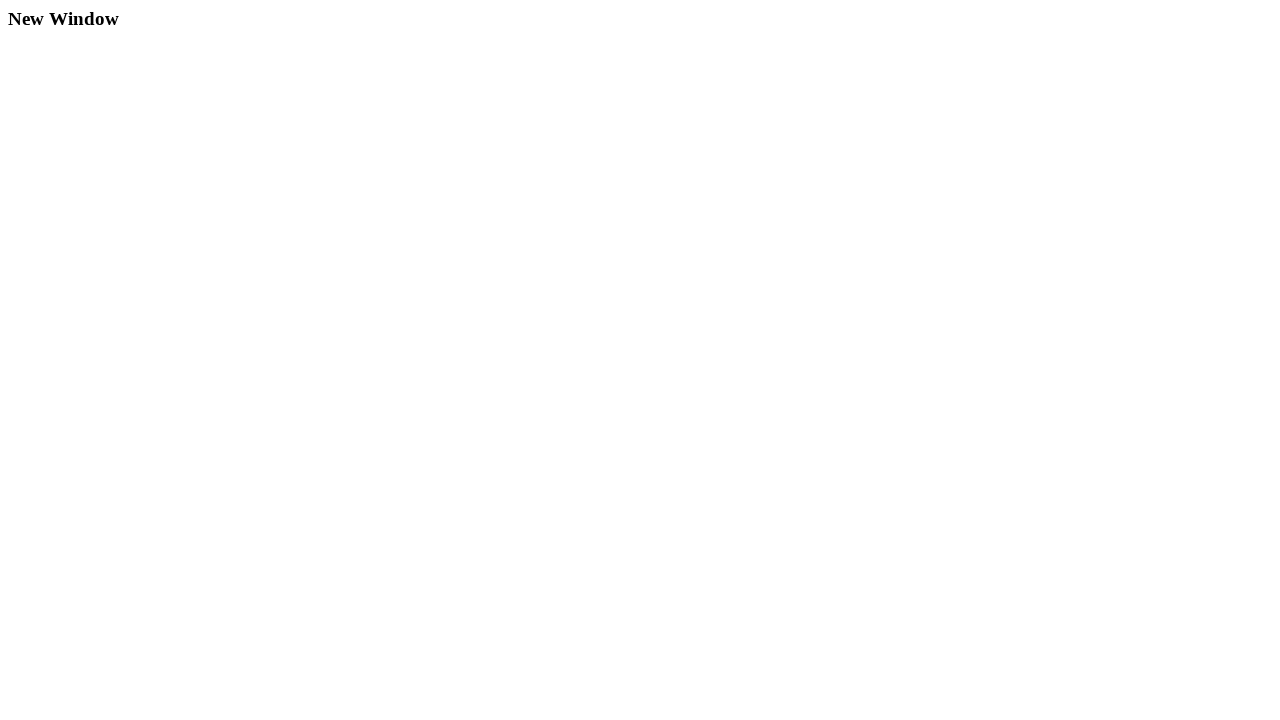

Retrieved heading from new window: New Window
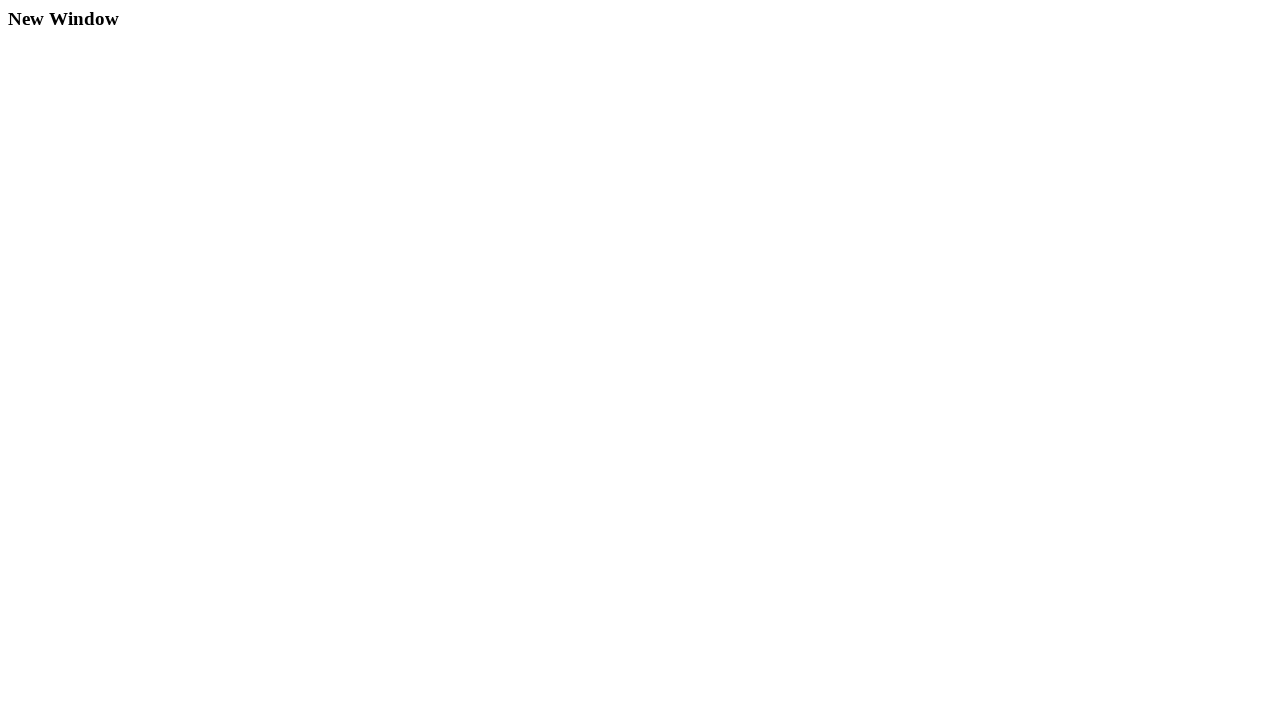

Printed new window heading: New Window
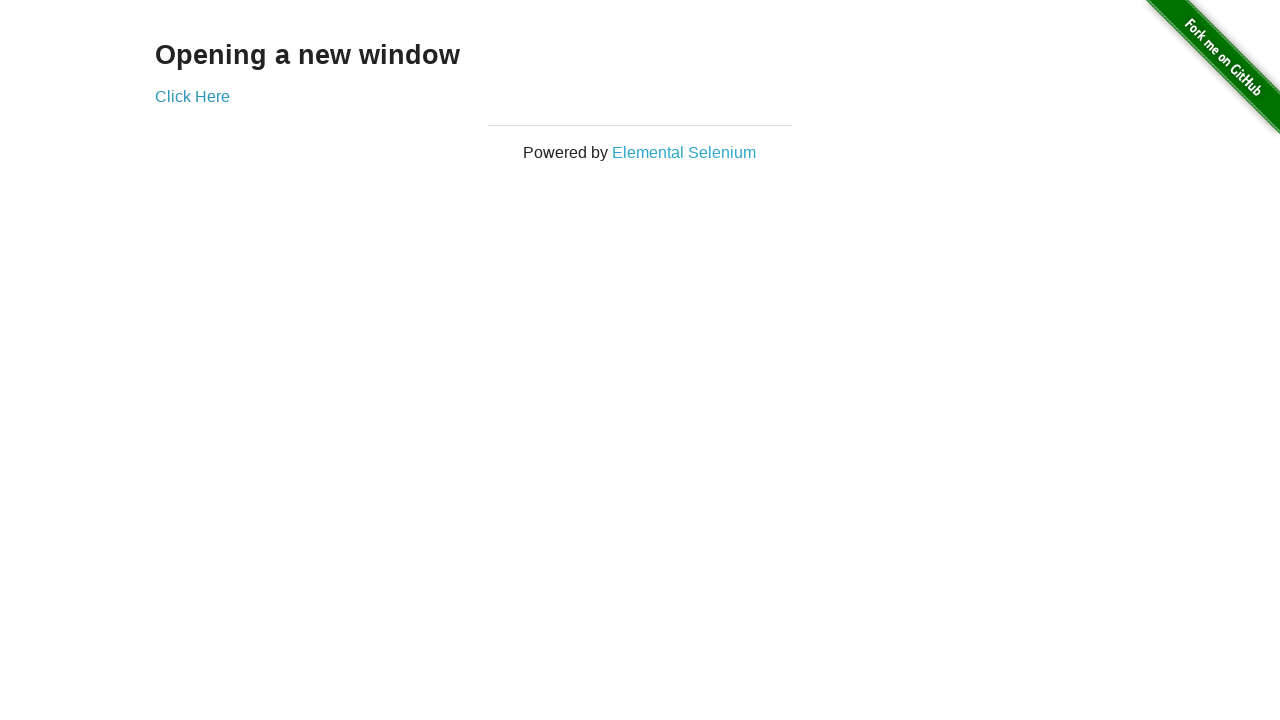

Verified original window contains 'Opening a new window' heading
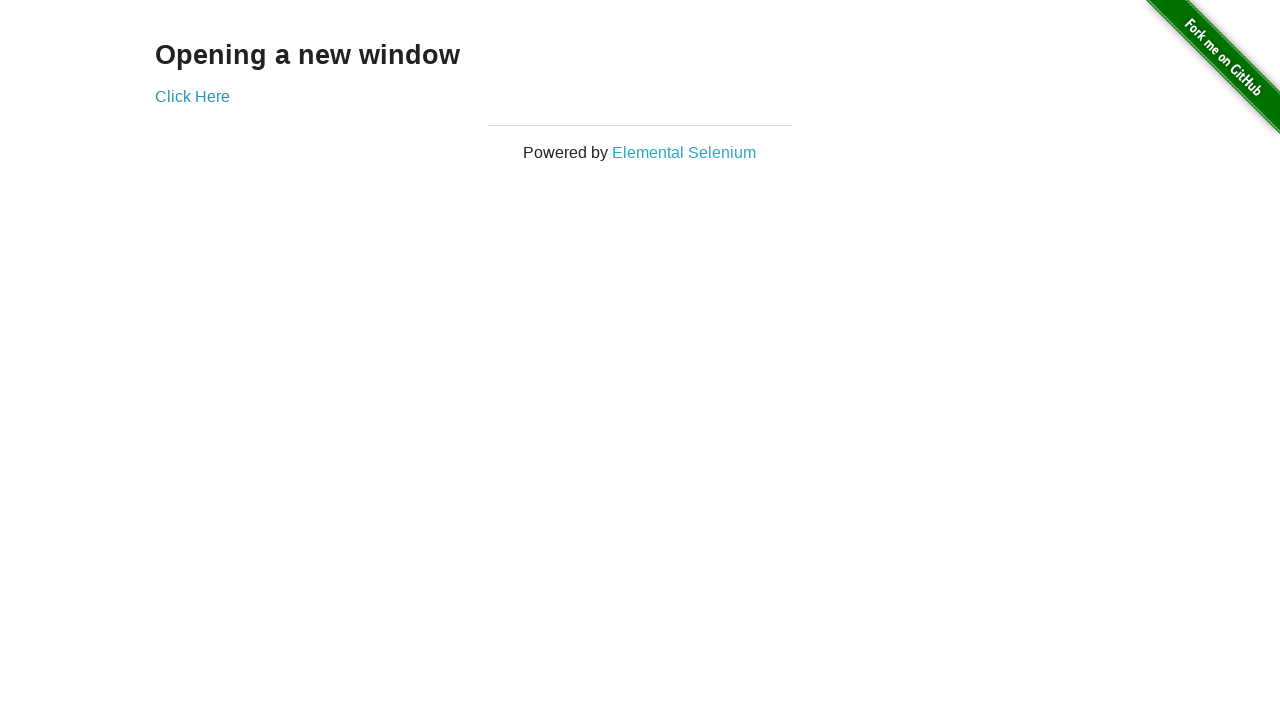

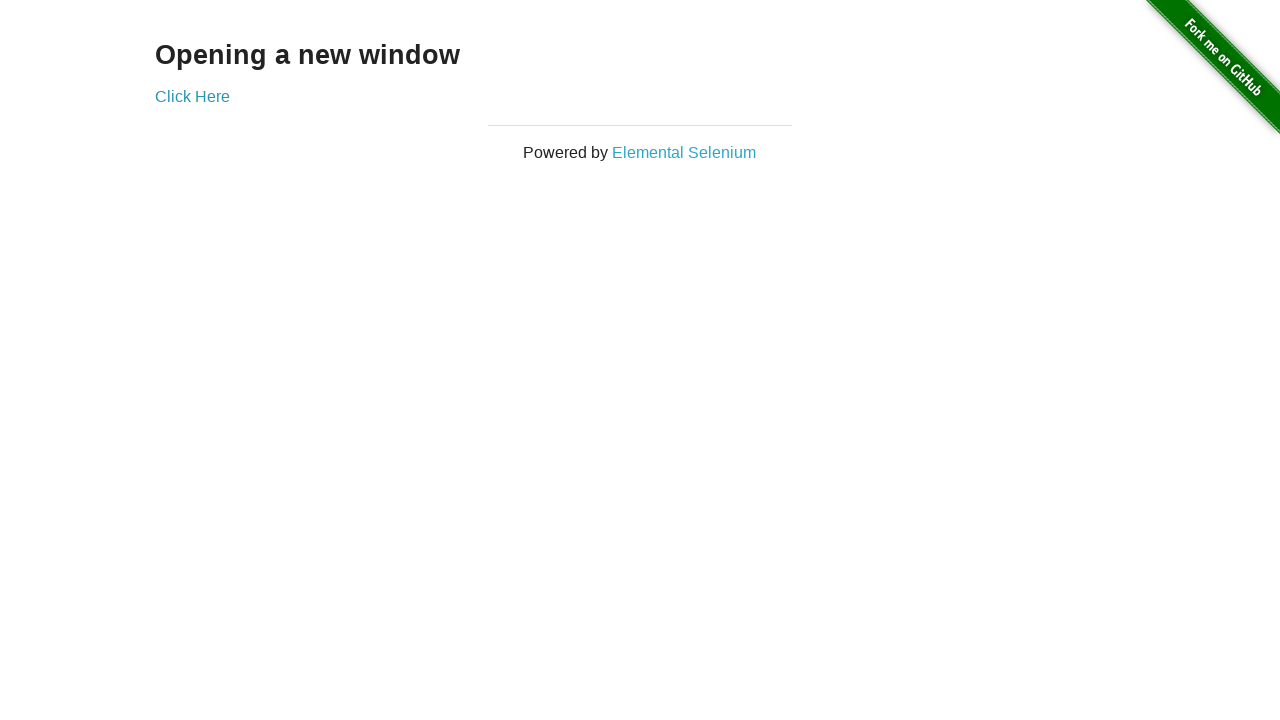